Tests that new items are appended to the bottom of the todo list by adding 3 items and verifying the count

Starting URL: https://demo.playwright.dev/todomvc

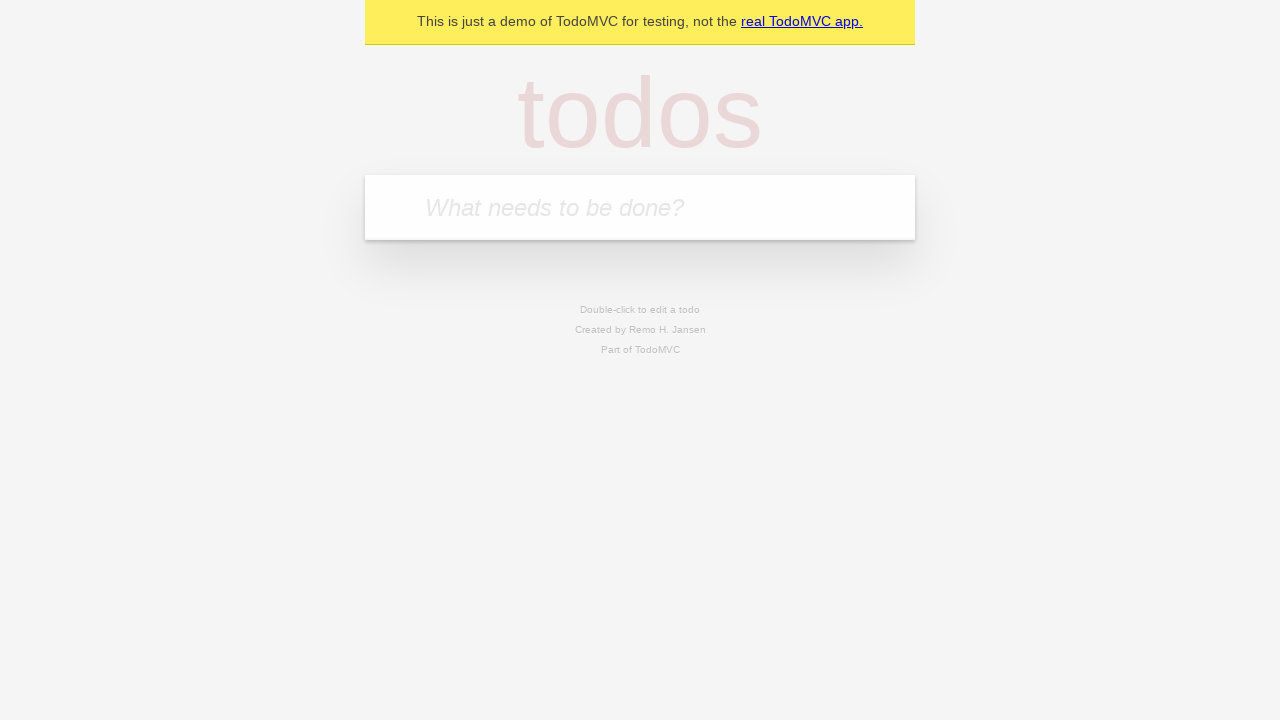

Located the 'What needs to be done?' input field
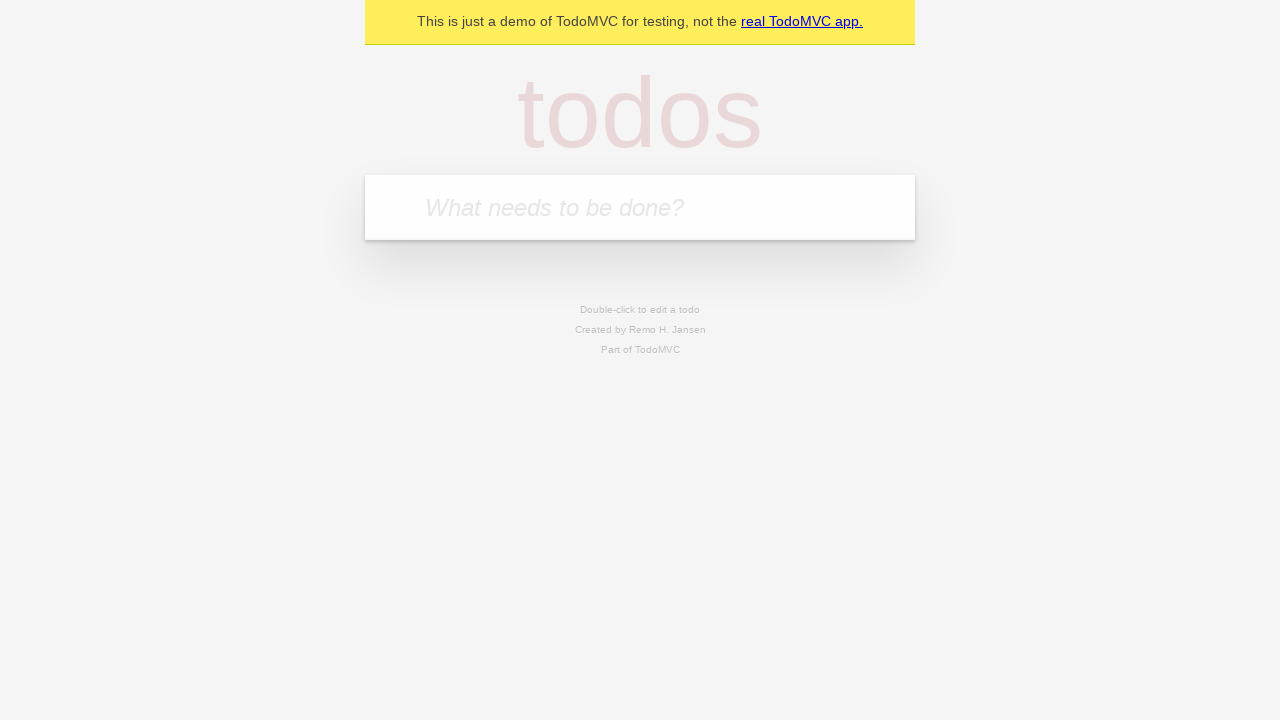

Filled first todo: 'buy some cheese' on internal:attr=[placeholder="What needs to be done?"i]
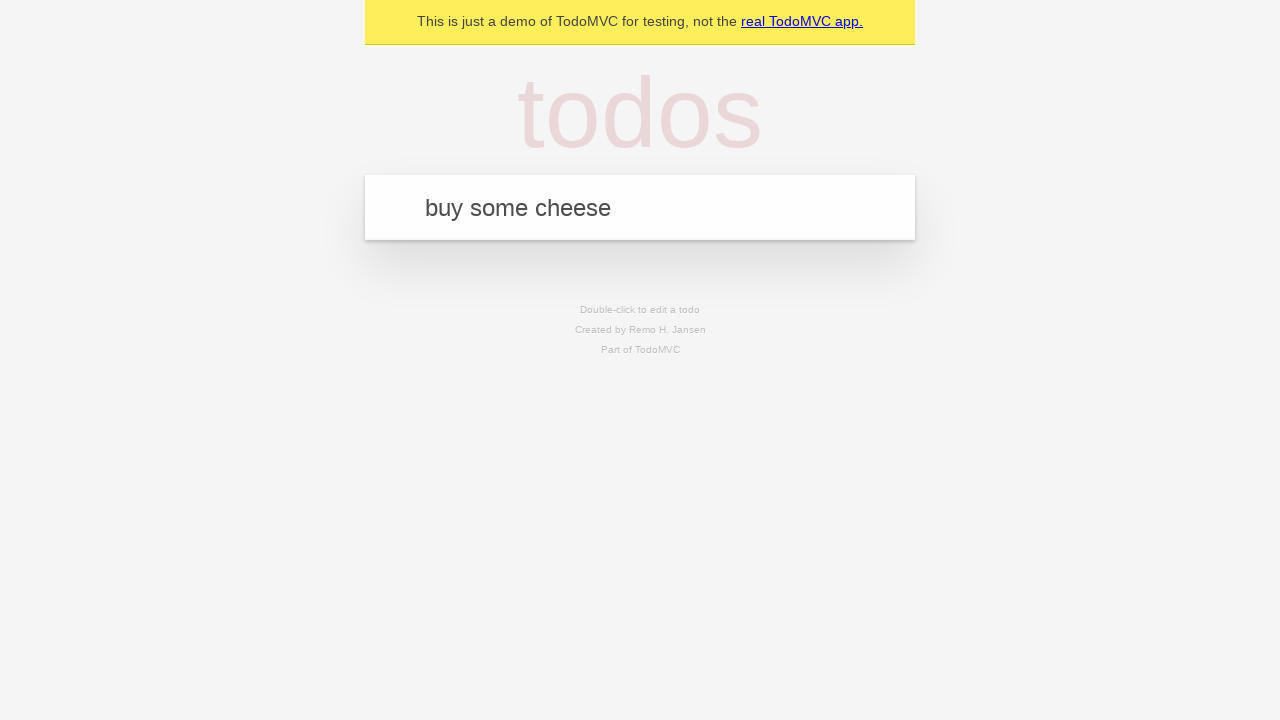

Pressed Enter to add first todo item on internal:attr=[placeholder="What needs to be done?"i]
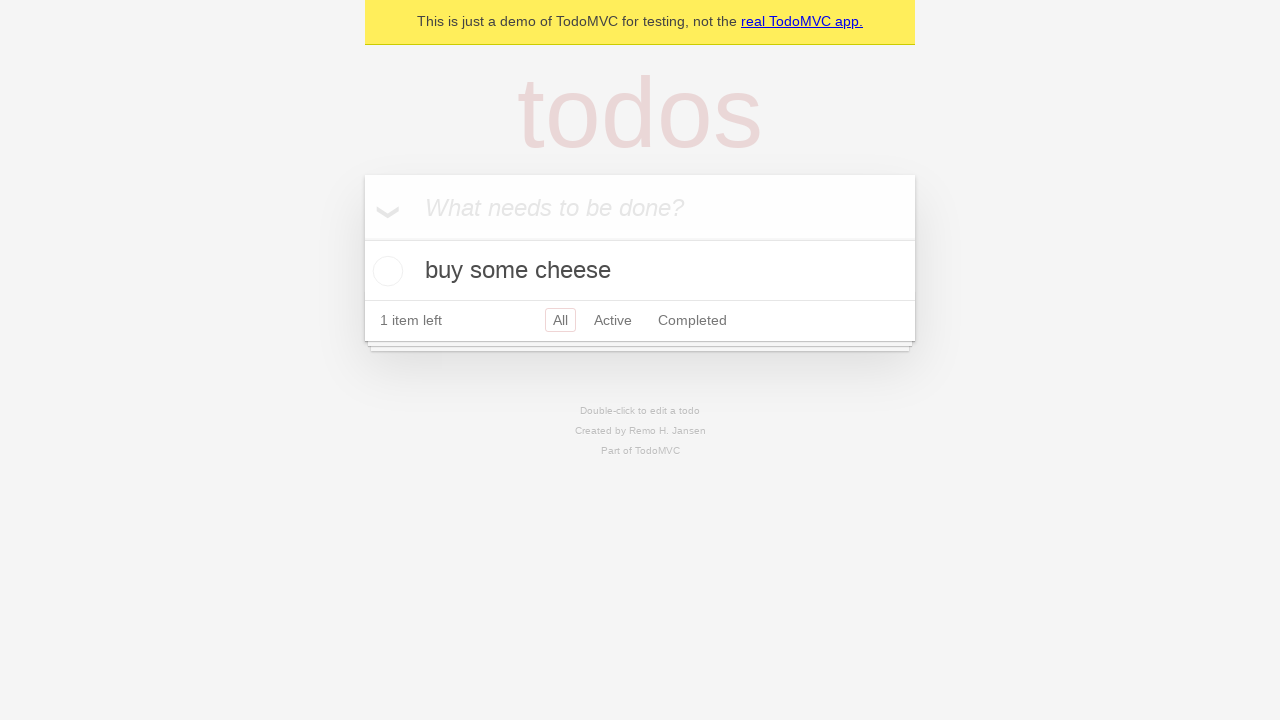

Filled second todo: 'feed the cat' on internal:attr=[placeholder="What needs to be done?"i]
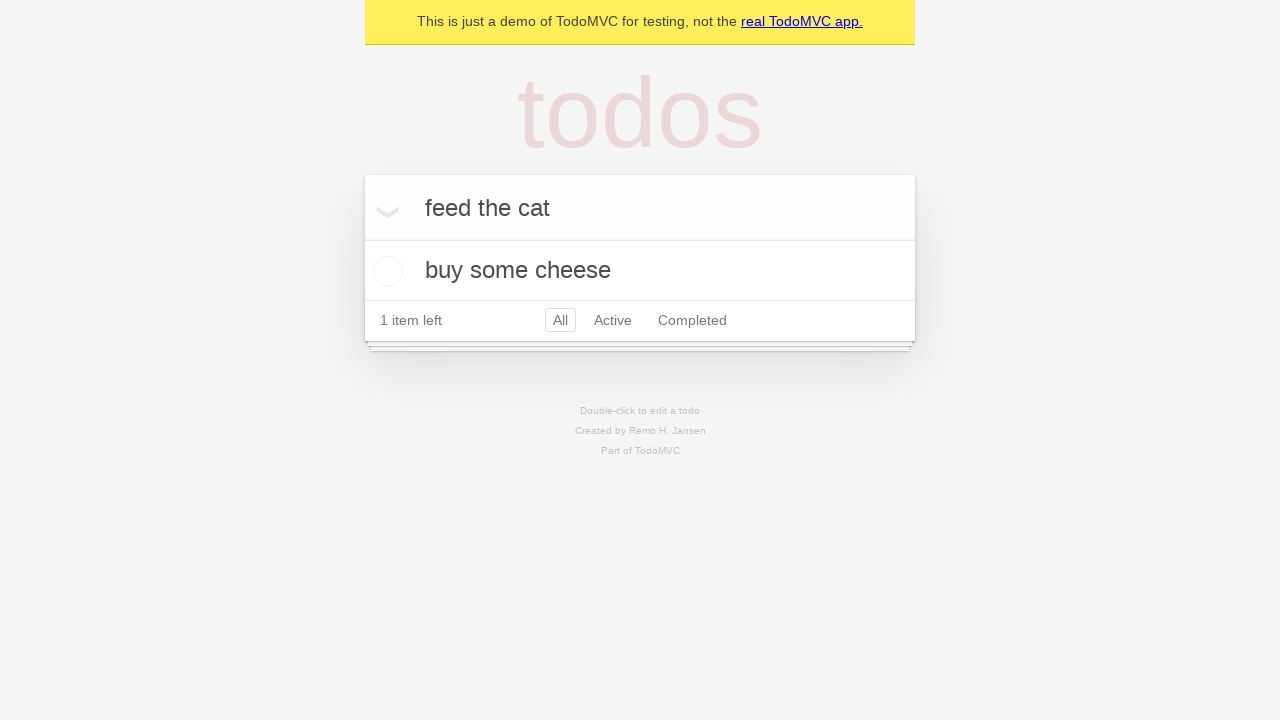

Pressed Enter to add second todo item on internal:attr=[placeholder="What needs to be done?"i]
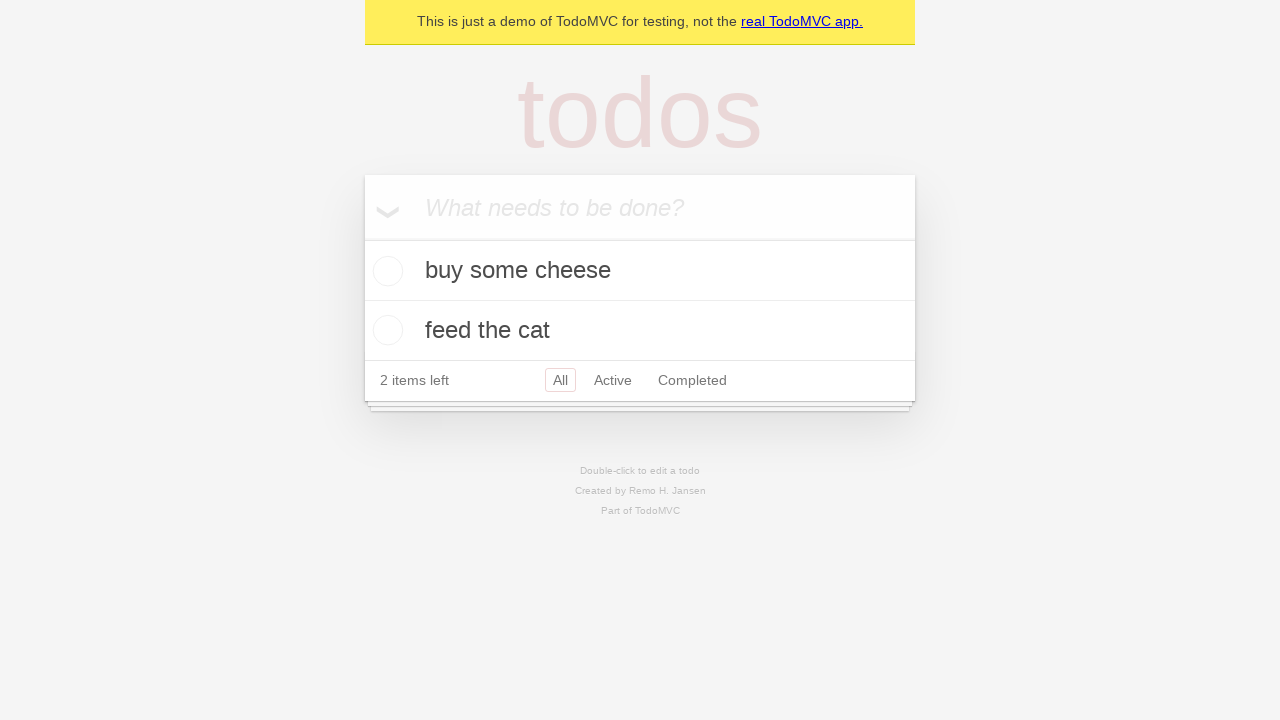

Filled third todo: 'book a doctors appointment' on internal:attr=[placeholder="What needs to be done?"i]
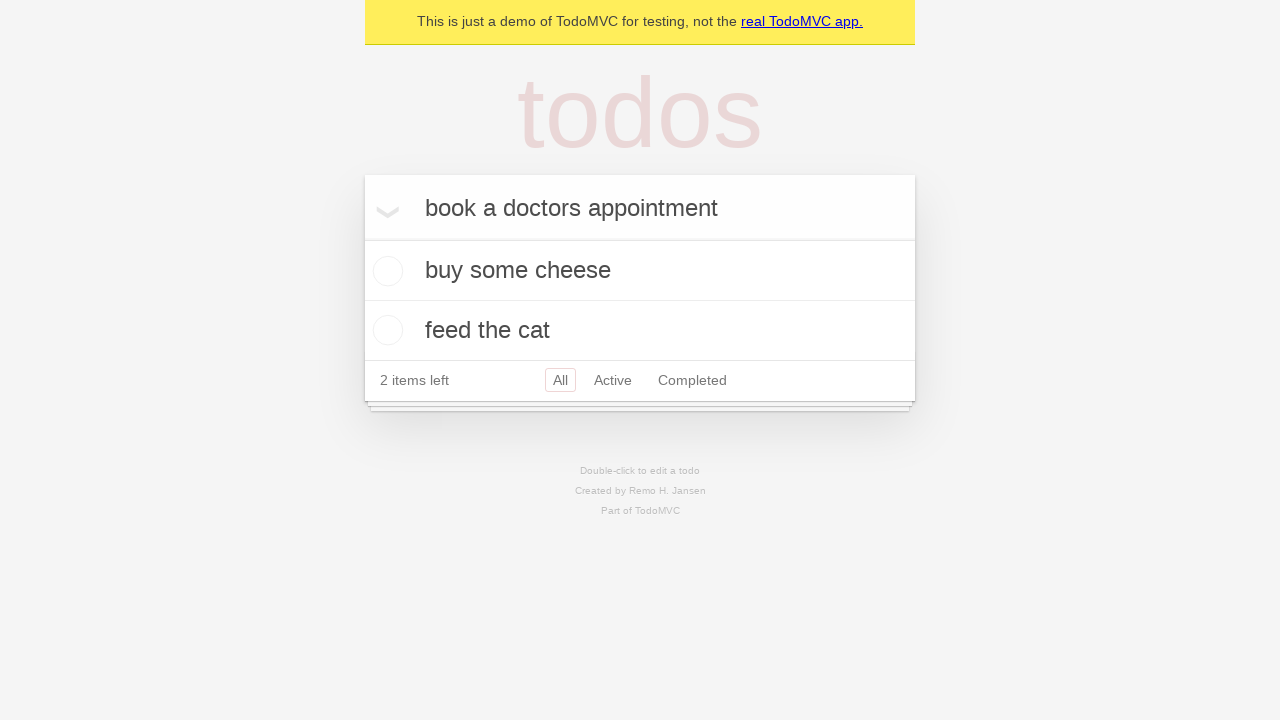

Pressed Enter to add third todo item on internal:attr=[placeholder="What needs to be done?"i]
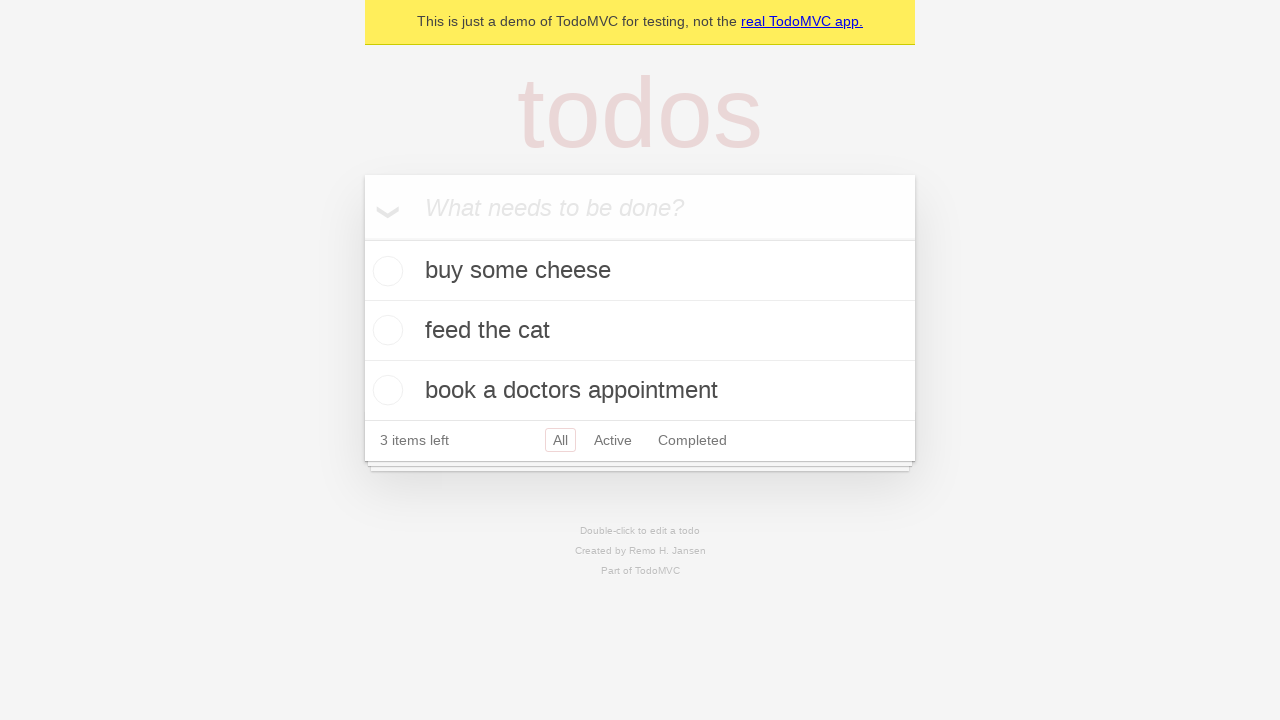

Verified all 3 items were appended to the todo list
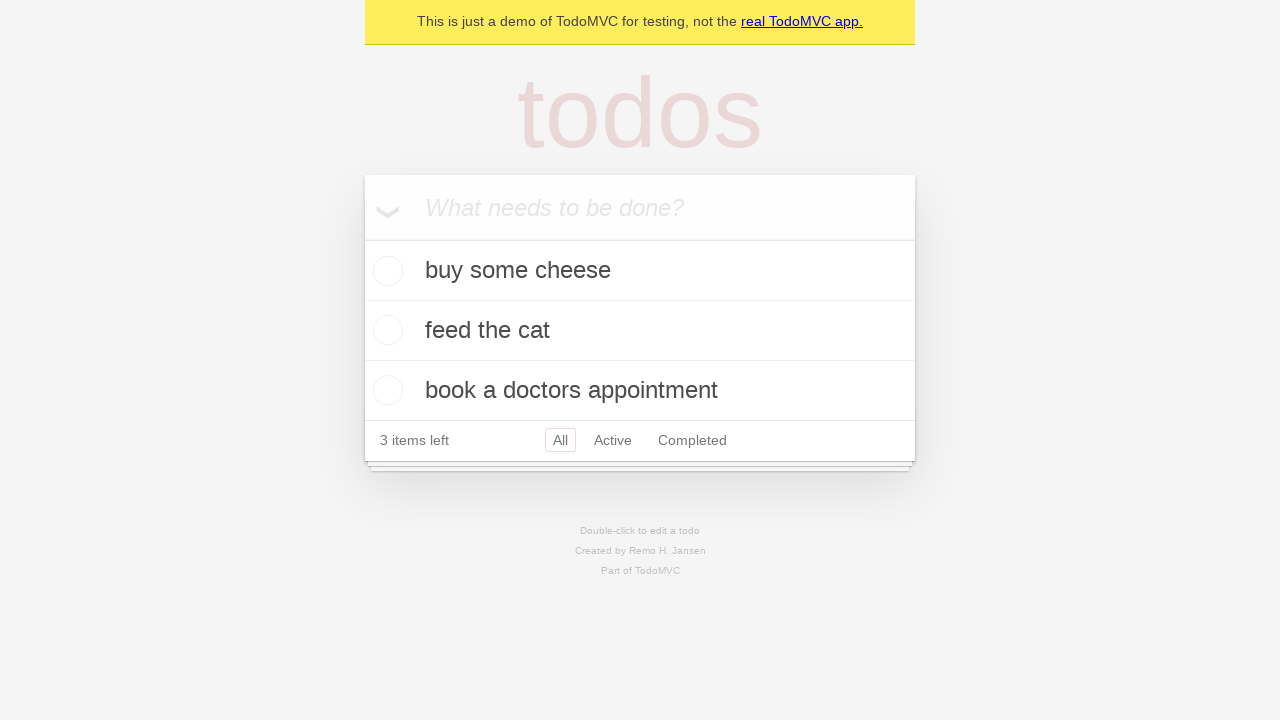

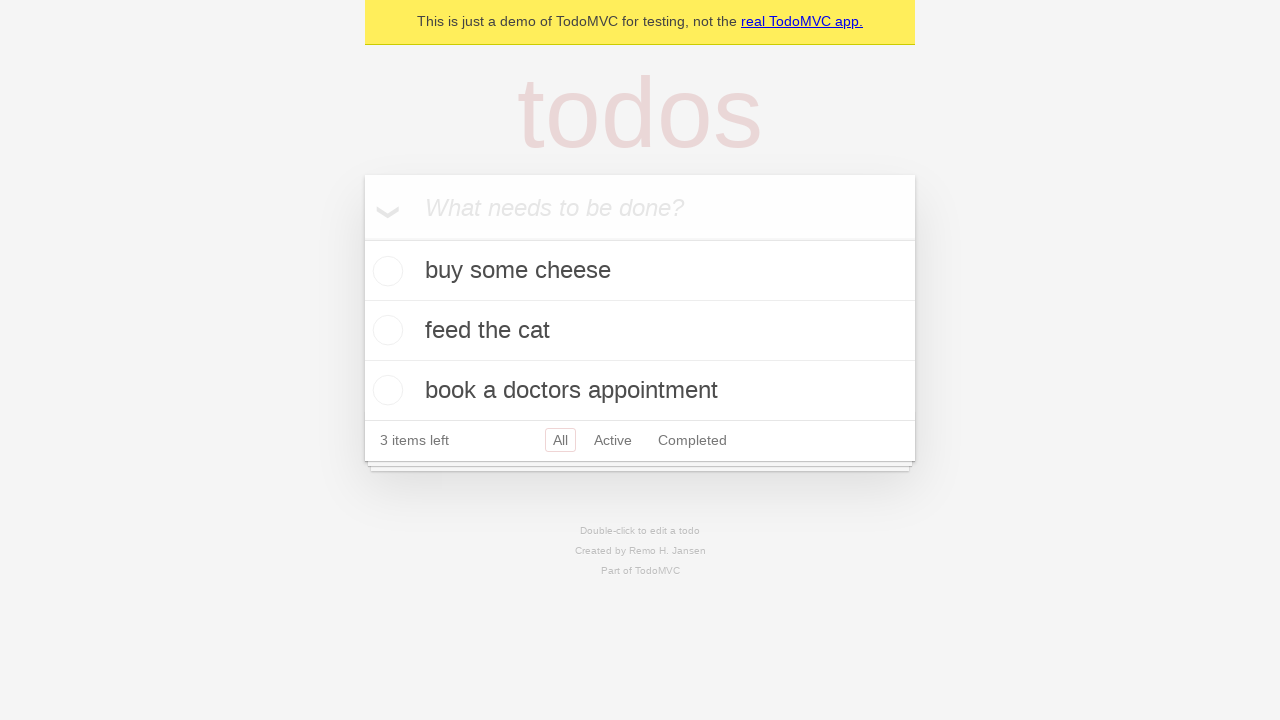